Navigates to The Internet homepage, maximizes window, and verifies the page title

Starting URL: https://the-internet.herokuapp.com

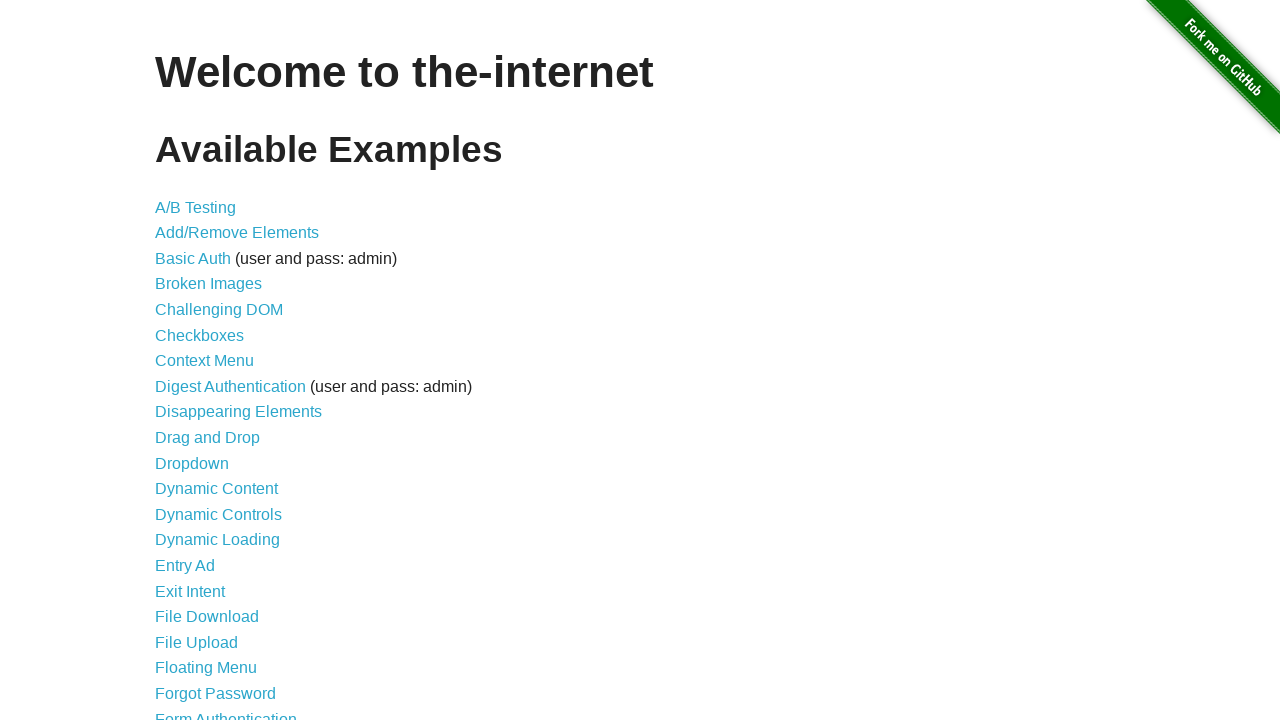

Navigated to The Internet homepage
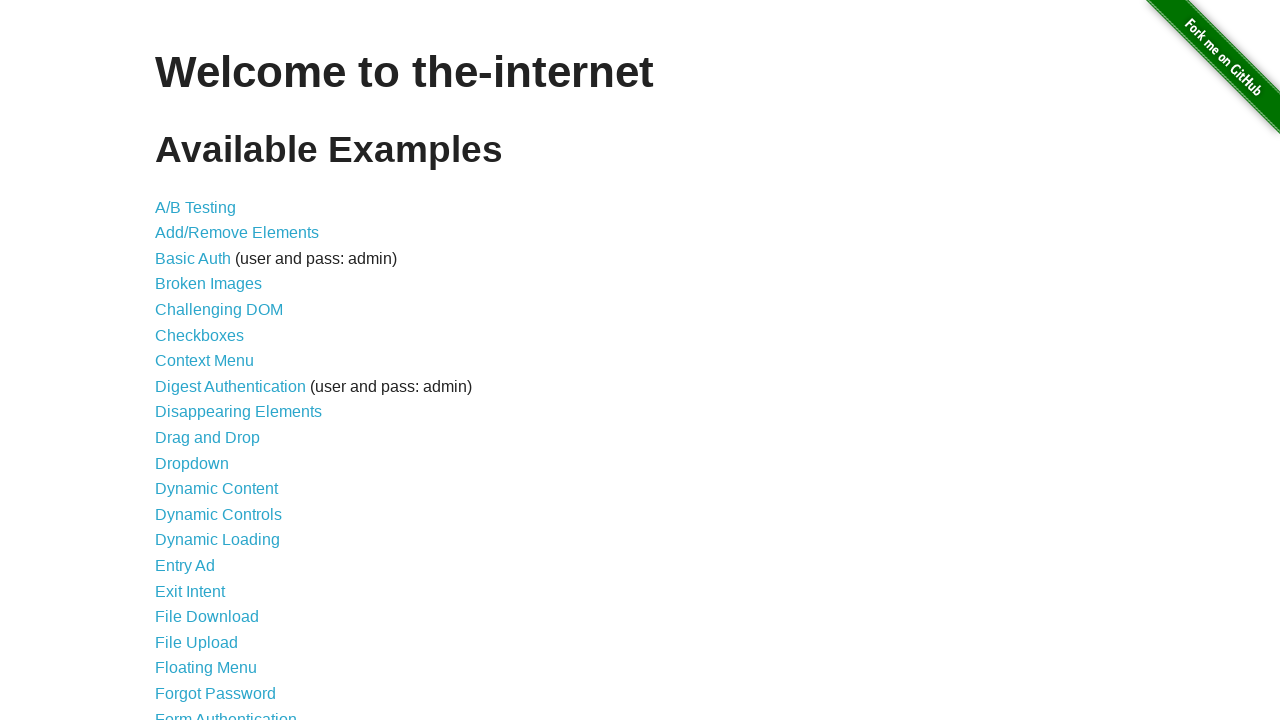

Maximized window to 1920x1080
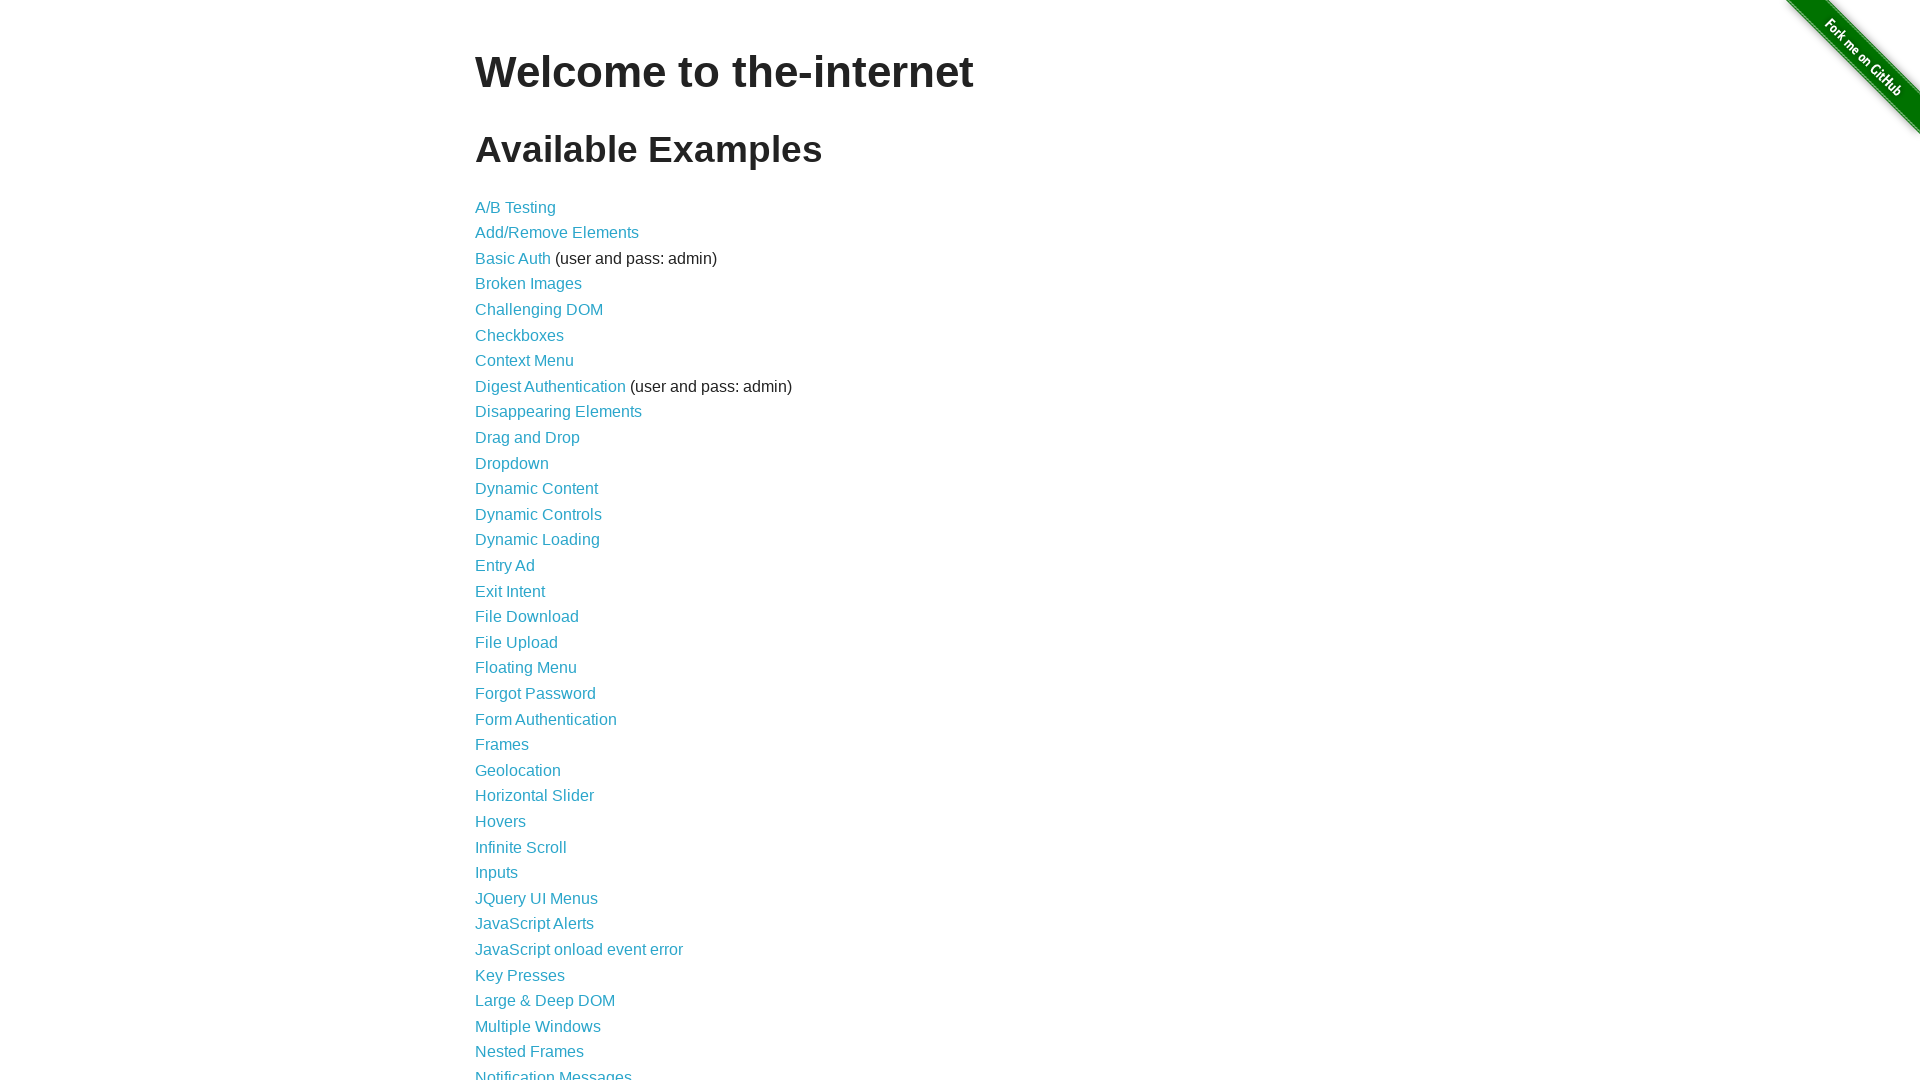

Verified page title is 'The Internet'
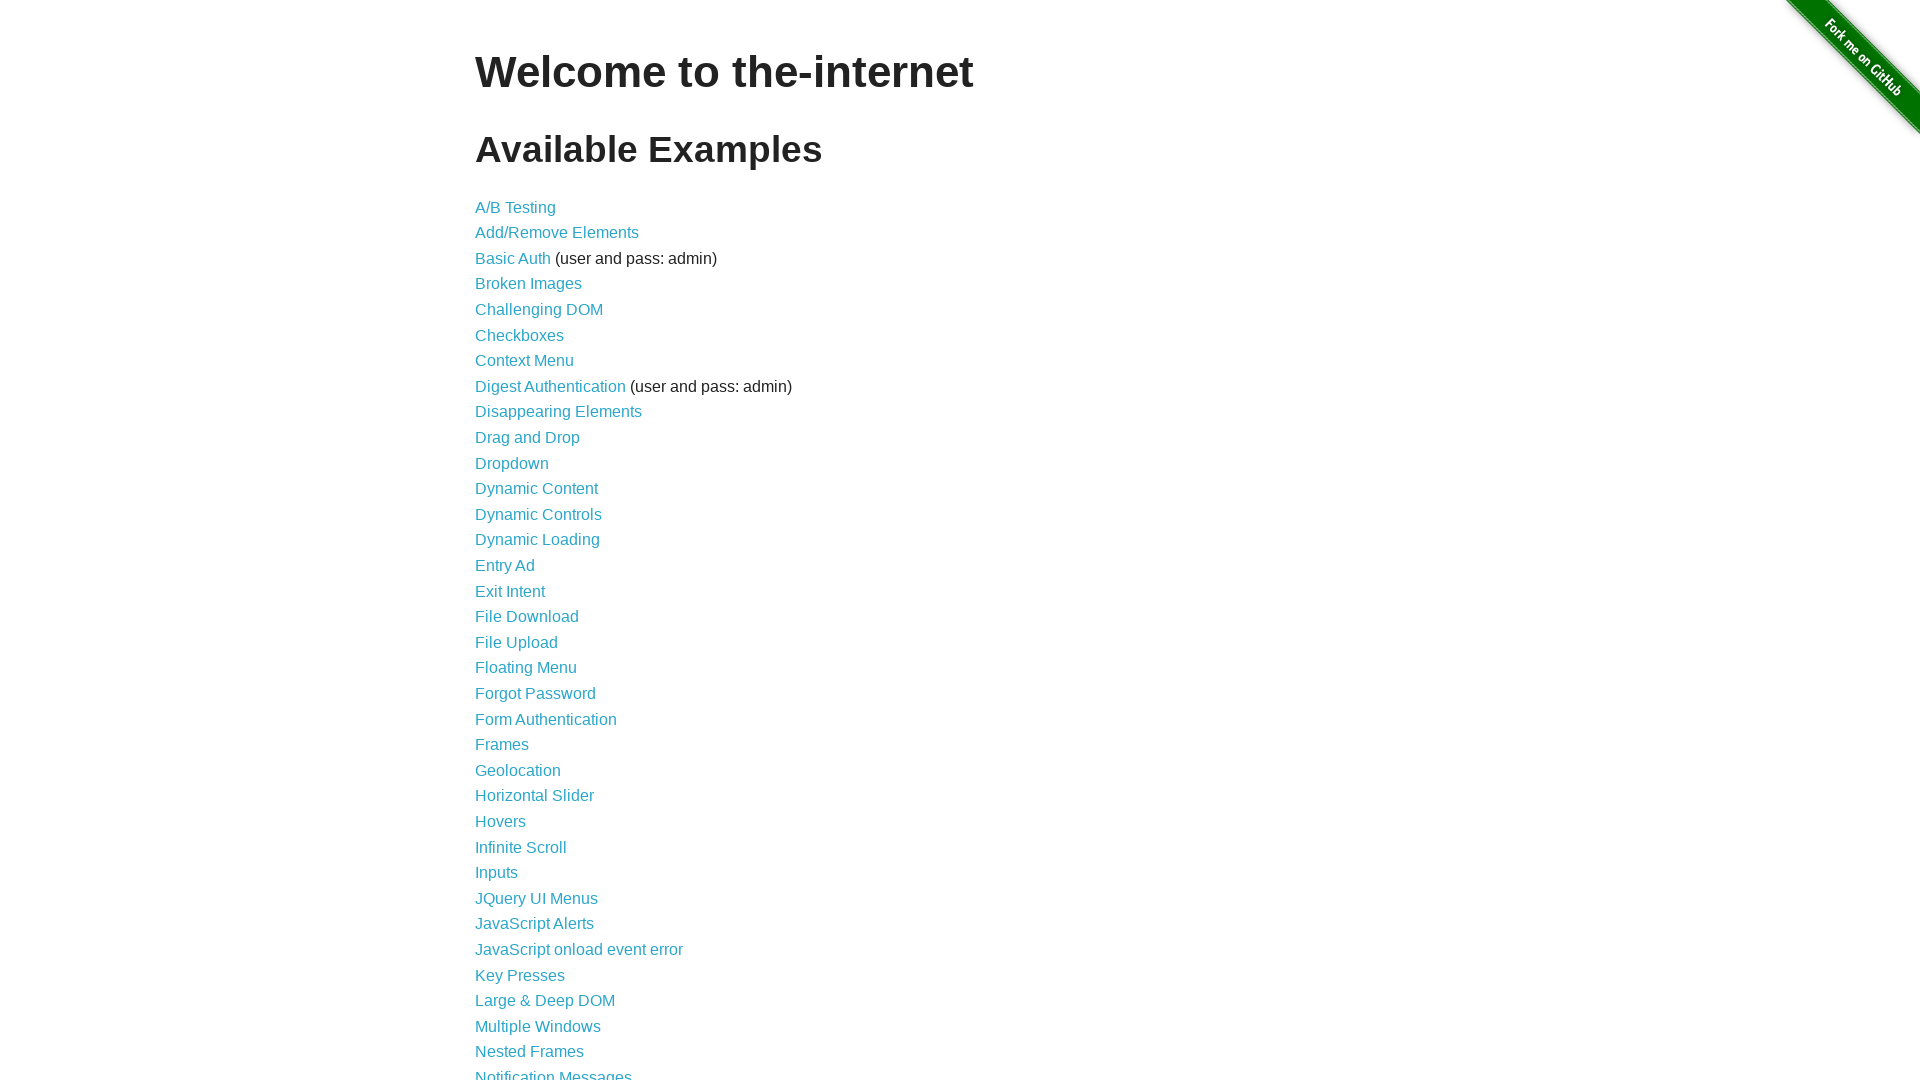

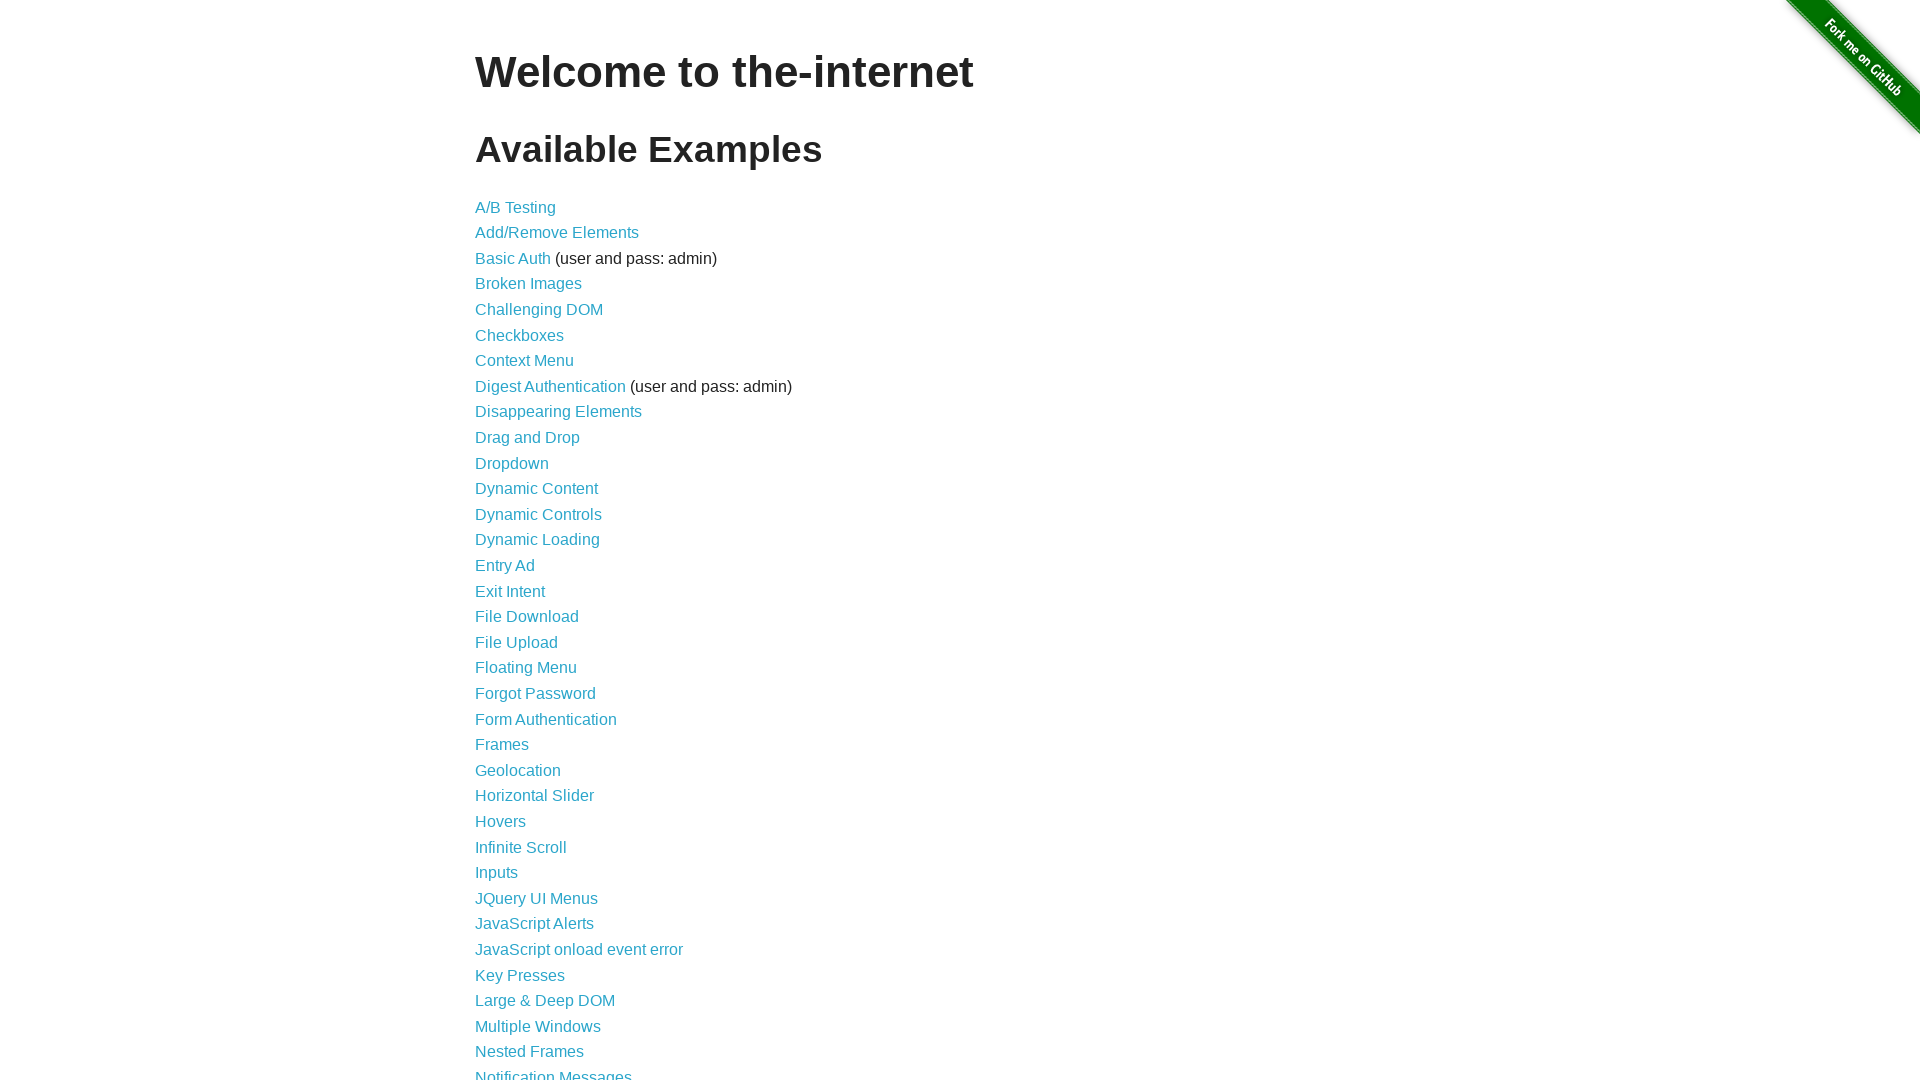